Tests dynamic loading functionality by clicking a start button and waiting for a finish message to appear with expected text

Starting URL: http://the-internet.herokuapp.com/dynamic_loading/2

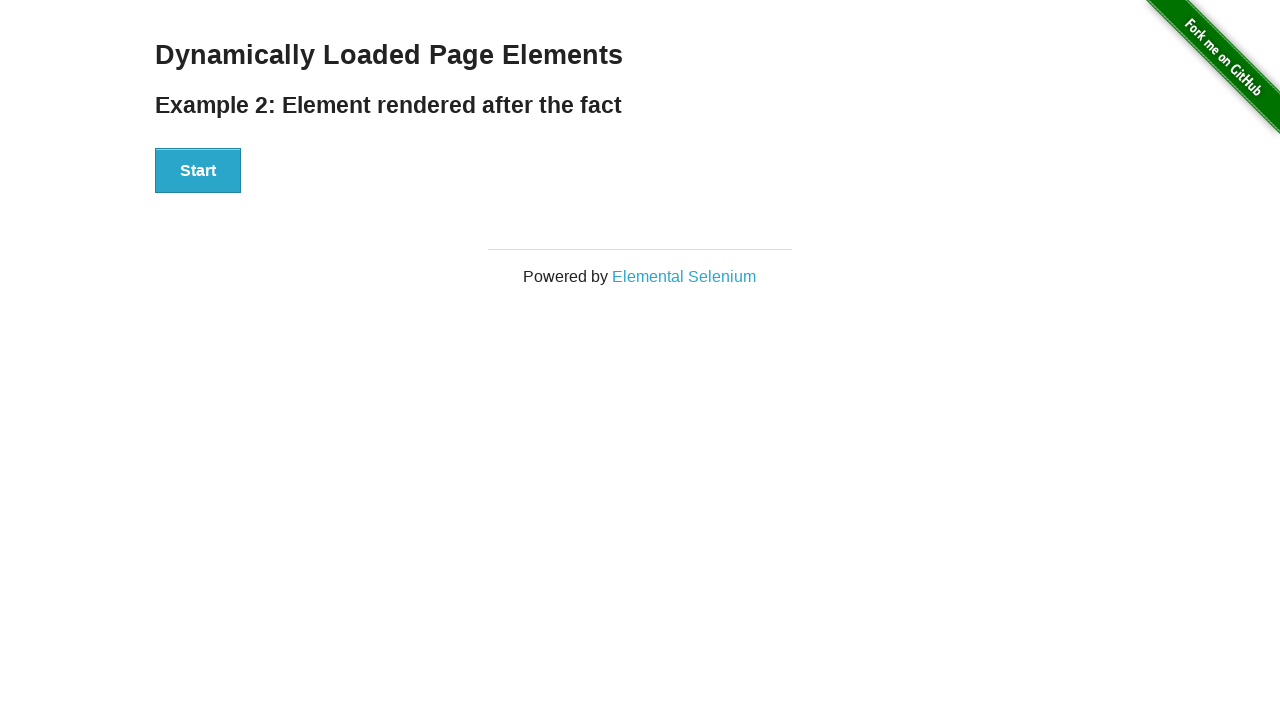

Clicked the start button at (198, 171) on #start button
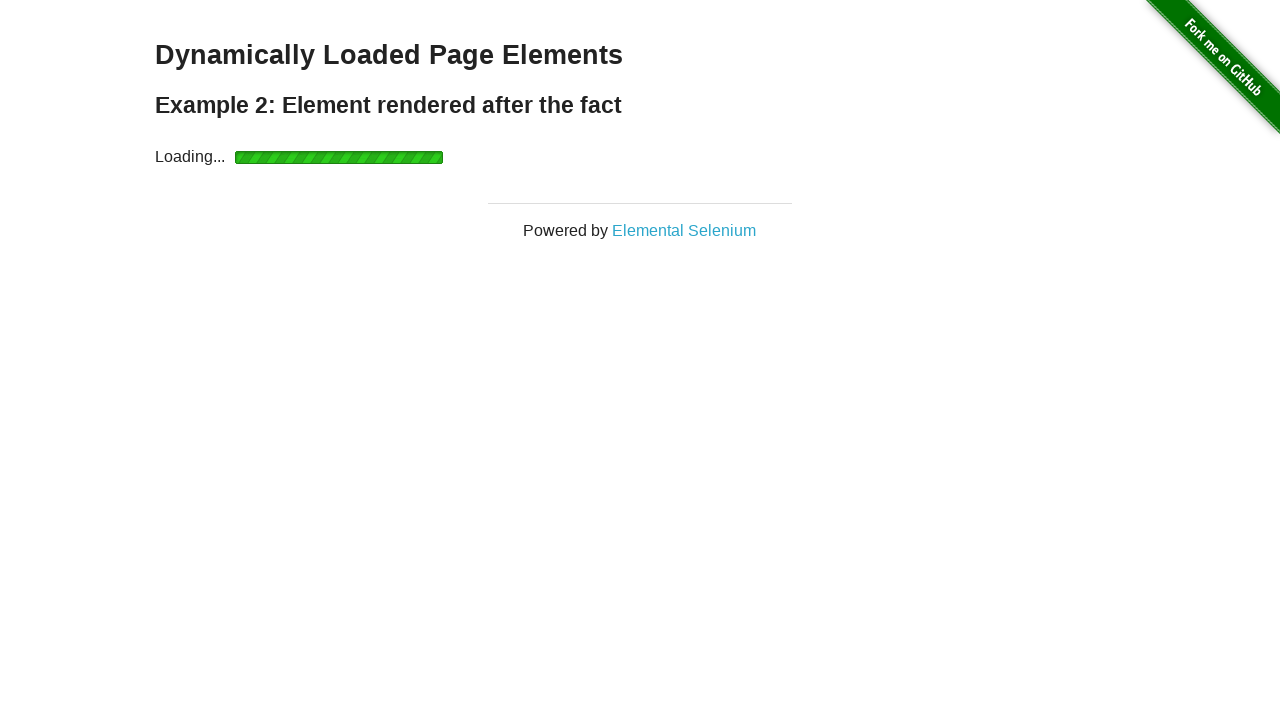

Waited for finish element to become visible
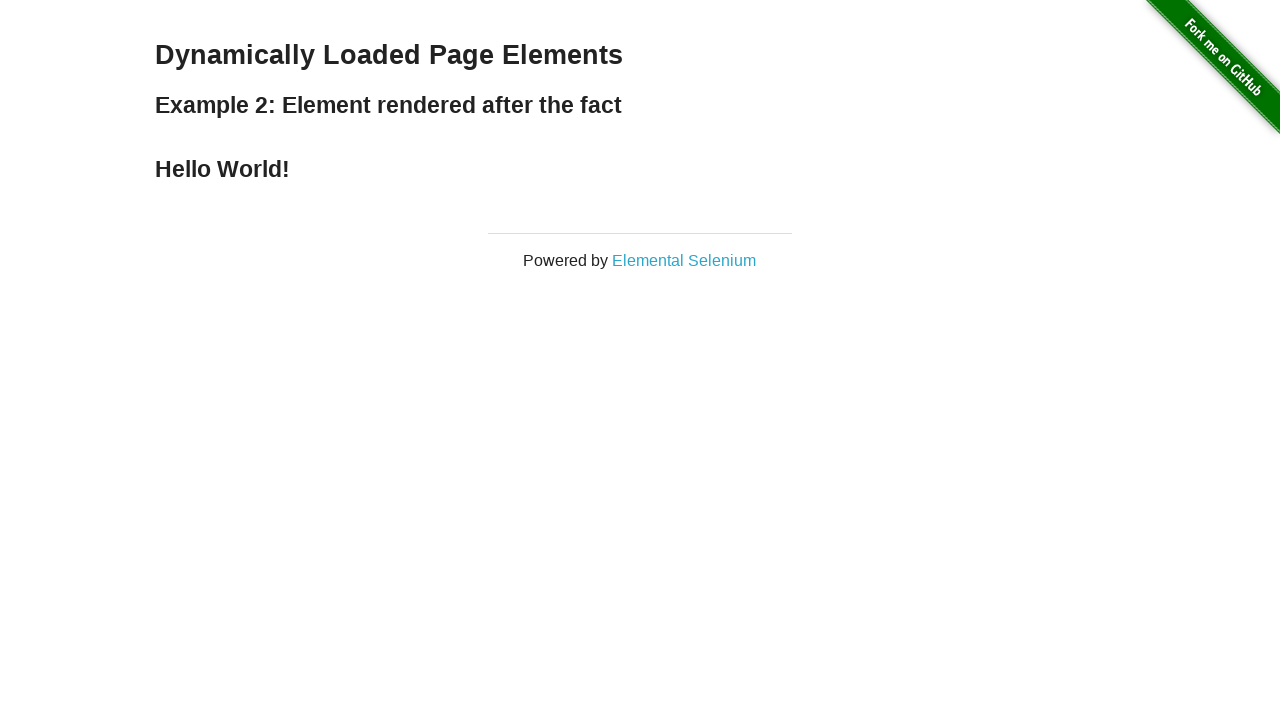

Retrieved finish element text content
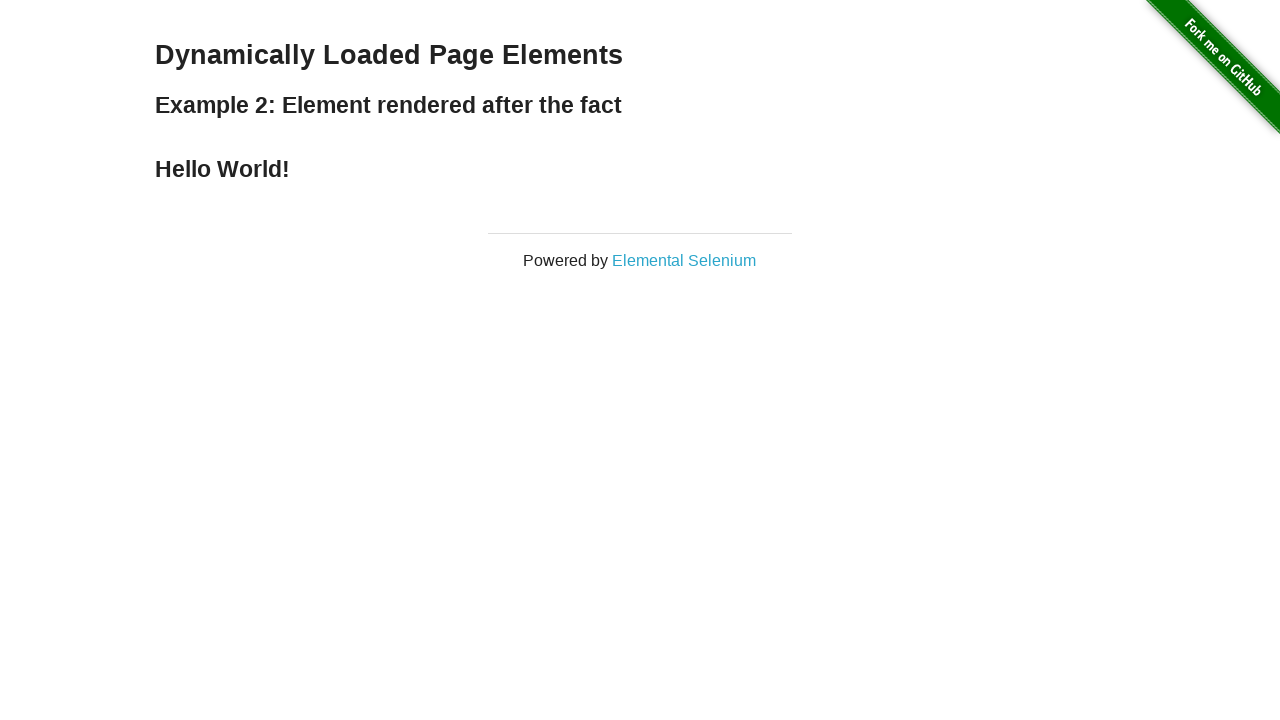

Asserted finish text equals 'Hello World!'
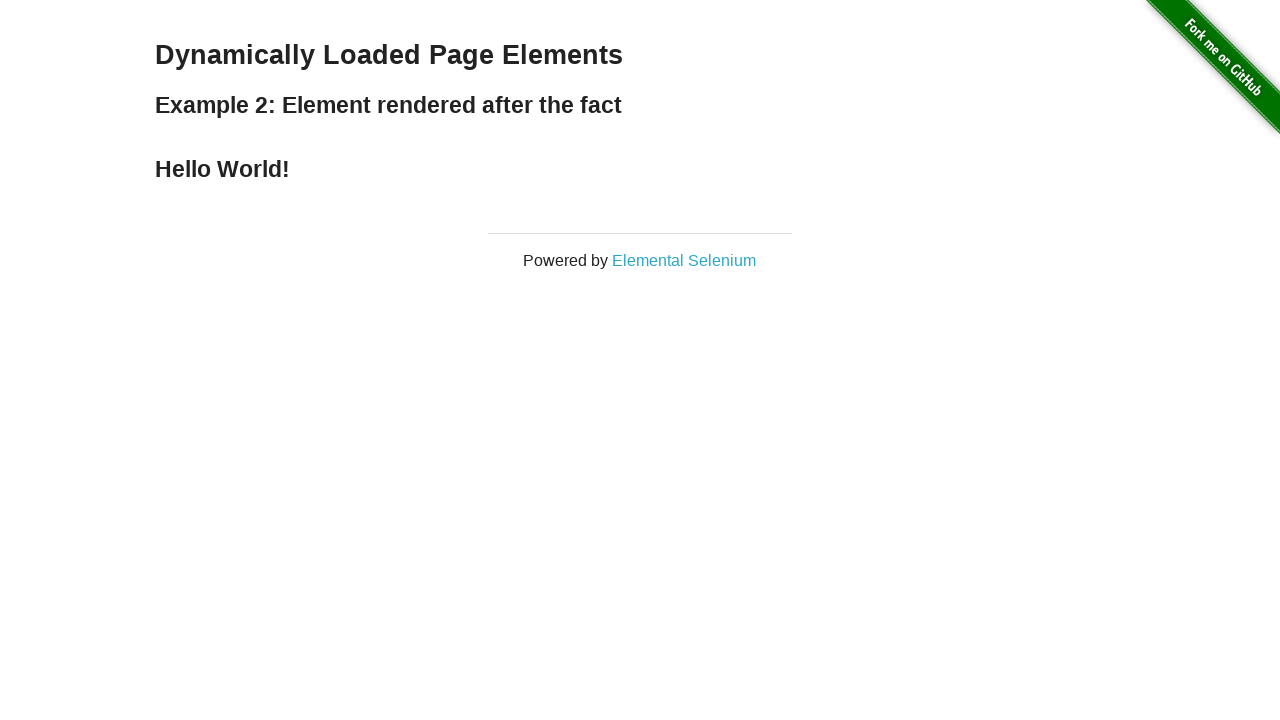

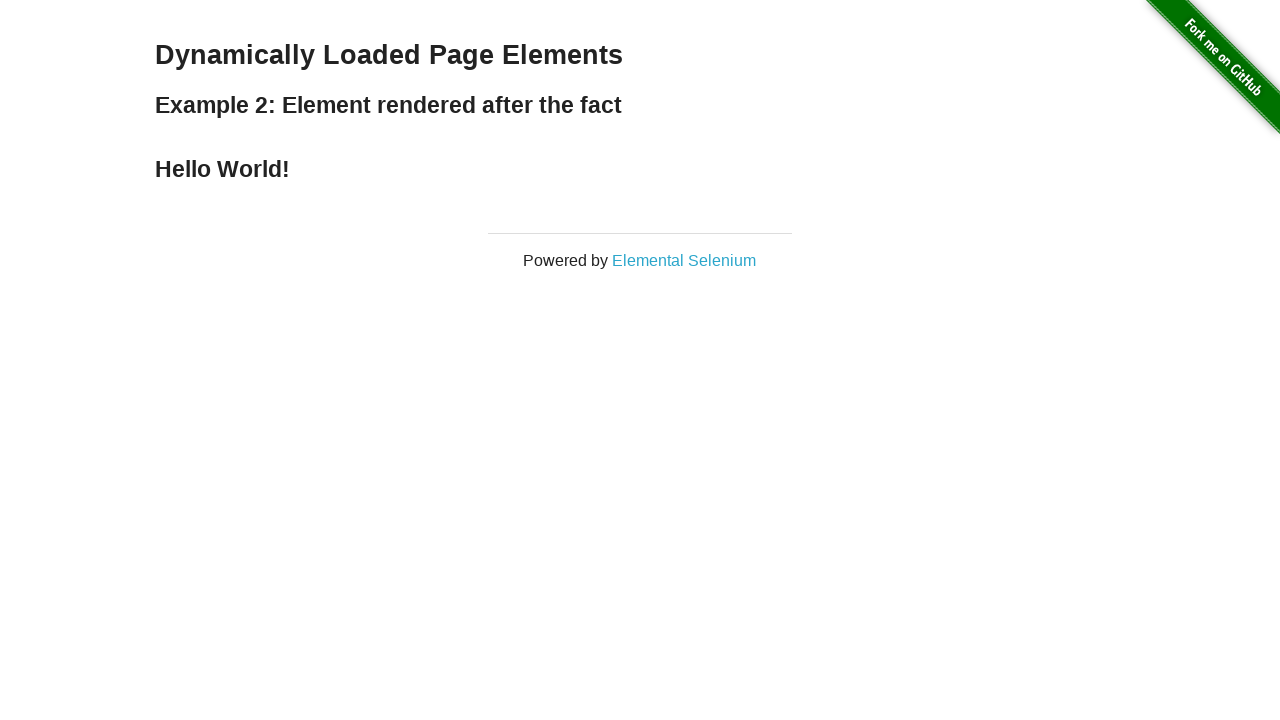